Tests right-click context menu functionality by performing a right-click action on an element, selecting the copy option from the context menu, and handling the resulting alert

Starting URL: http://swisnl.github.io/jQuery-contextMenu/demo.html

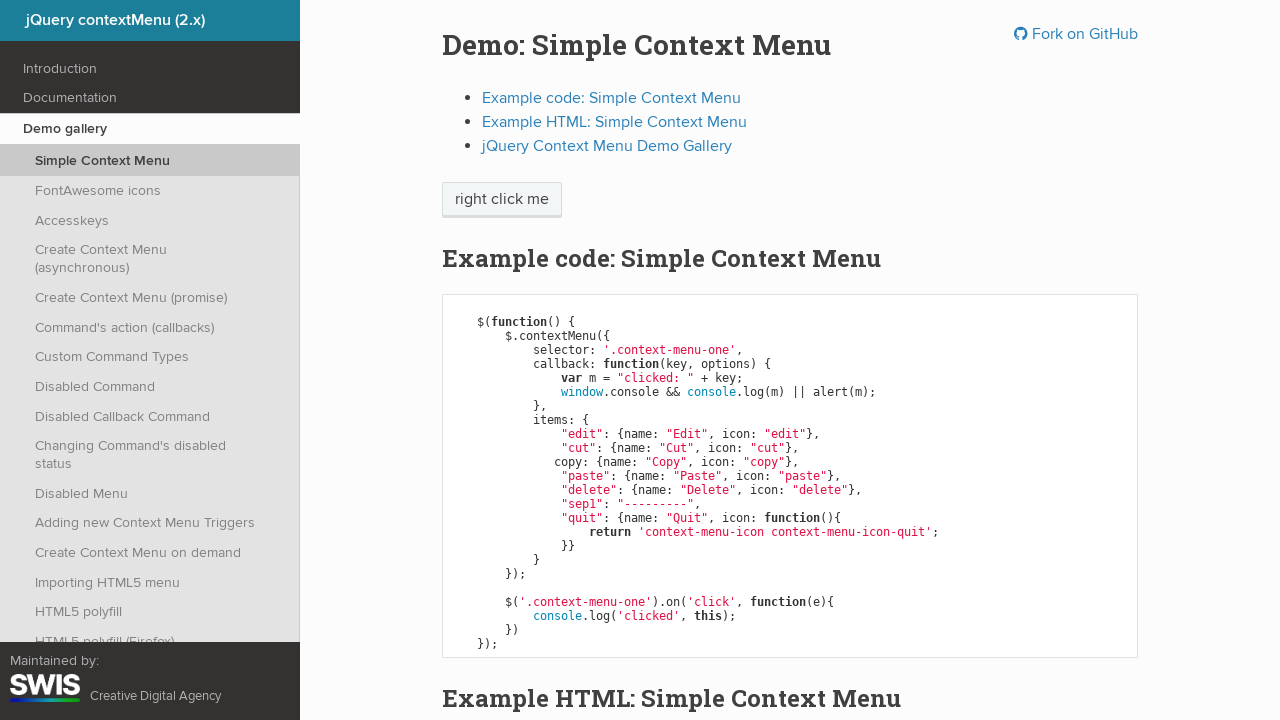

Located element for right-click action
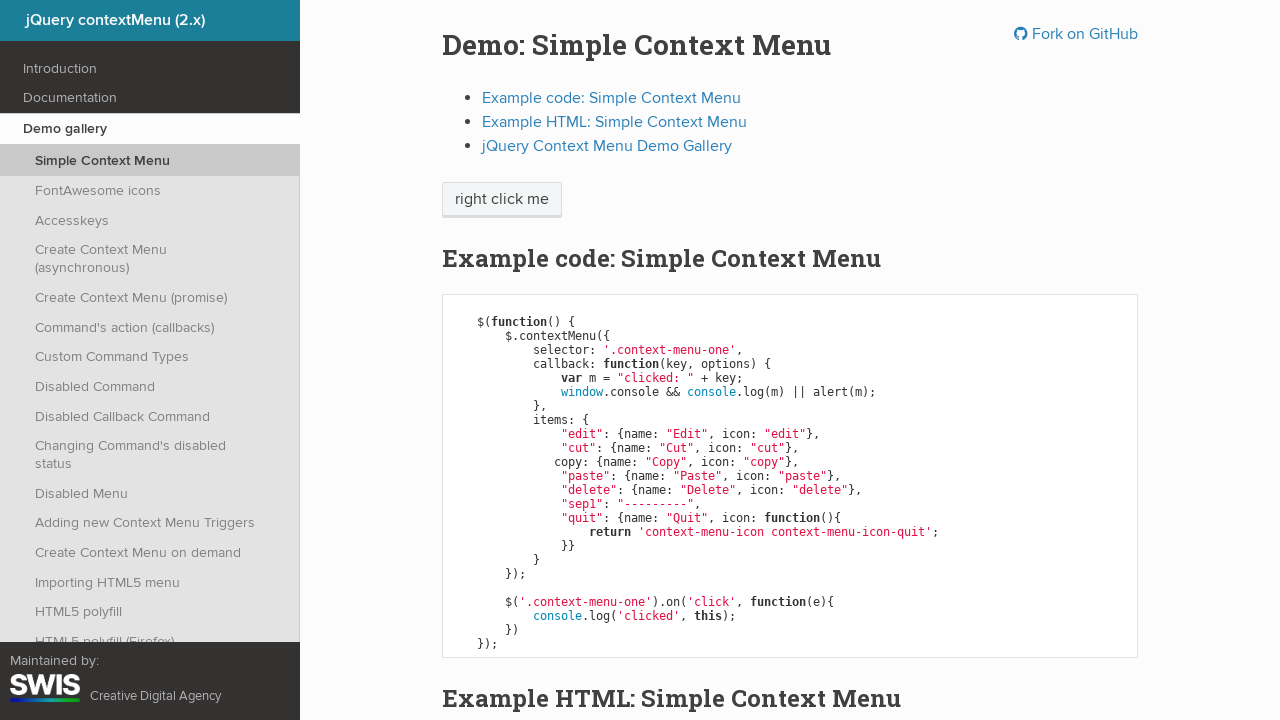

Performed right-click on element to open context menu at (502, 200) on xpath=/html/body/div/section/div/div/div/p/span
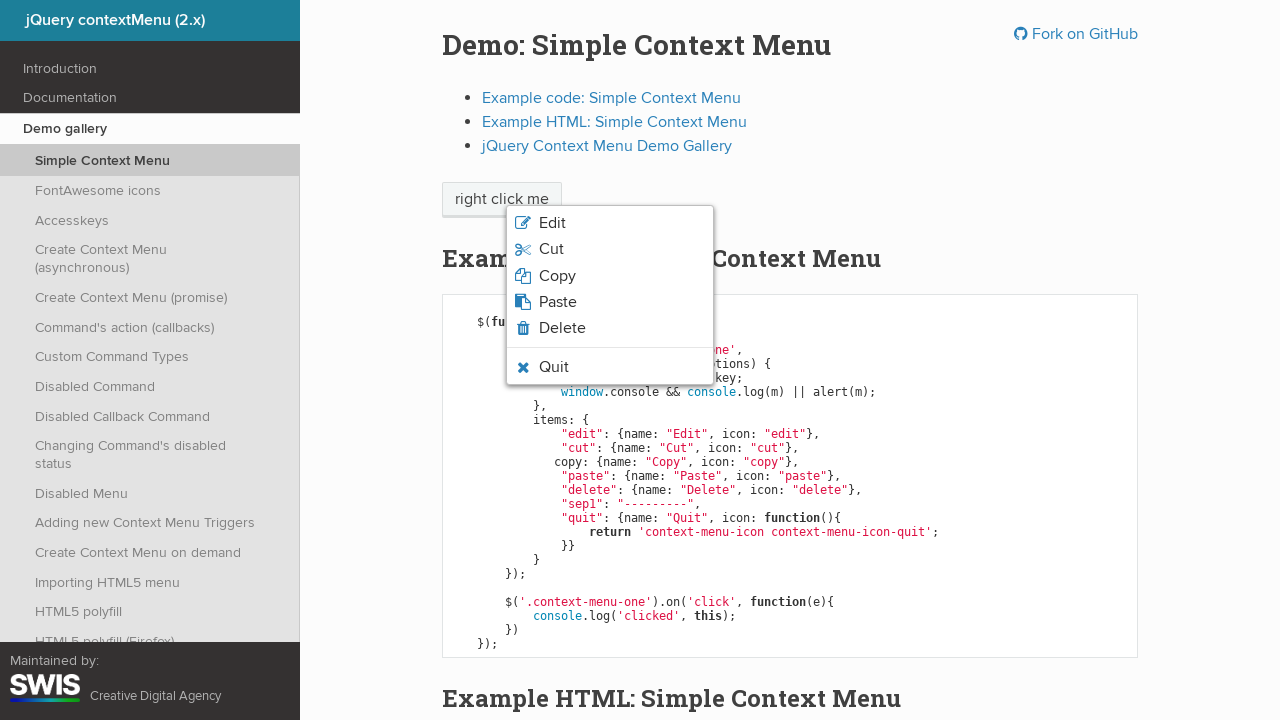

Clicked copy option from context menu at (557, 276) on xpath=/html/body/ul/li[3]/span
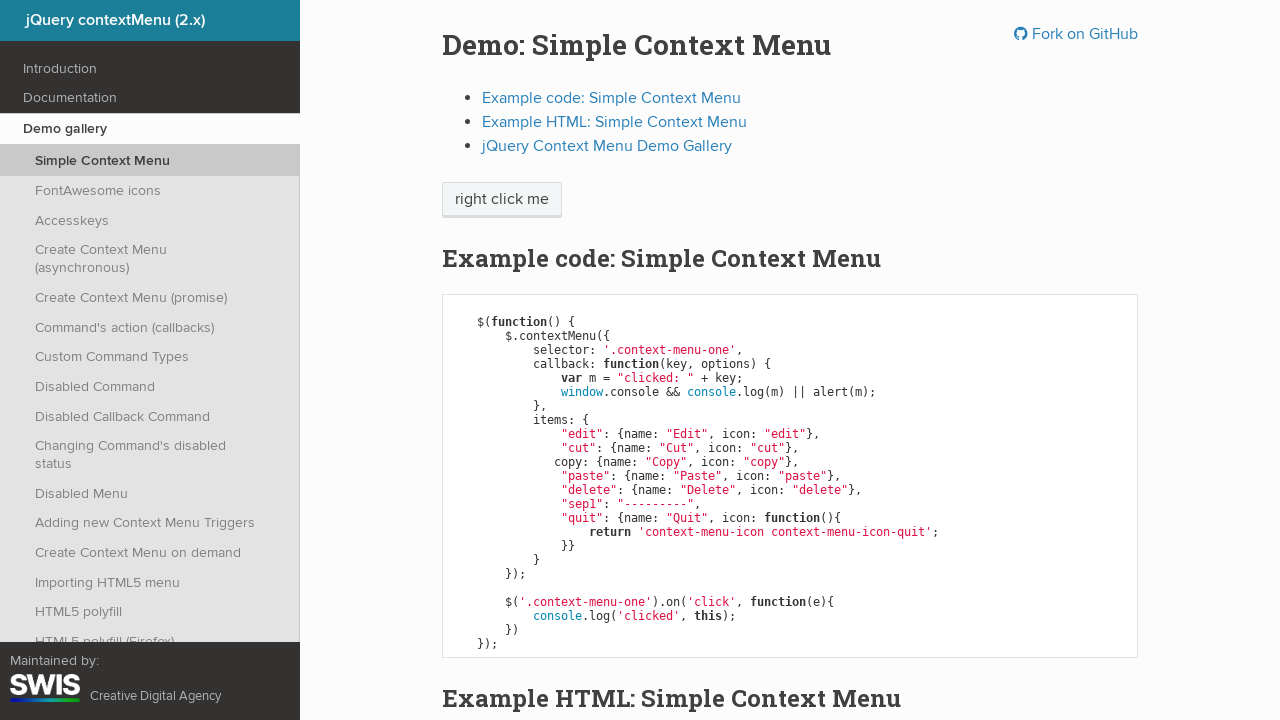

Set up dialog handler to accept alerts
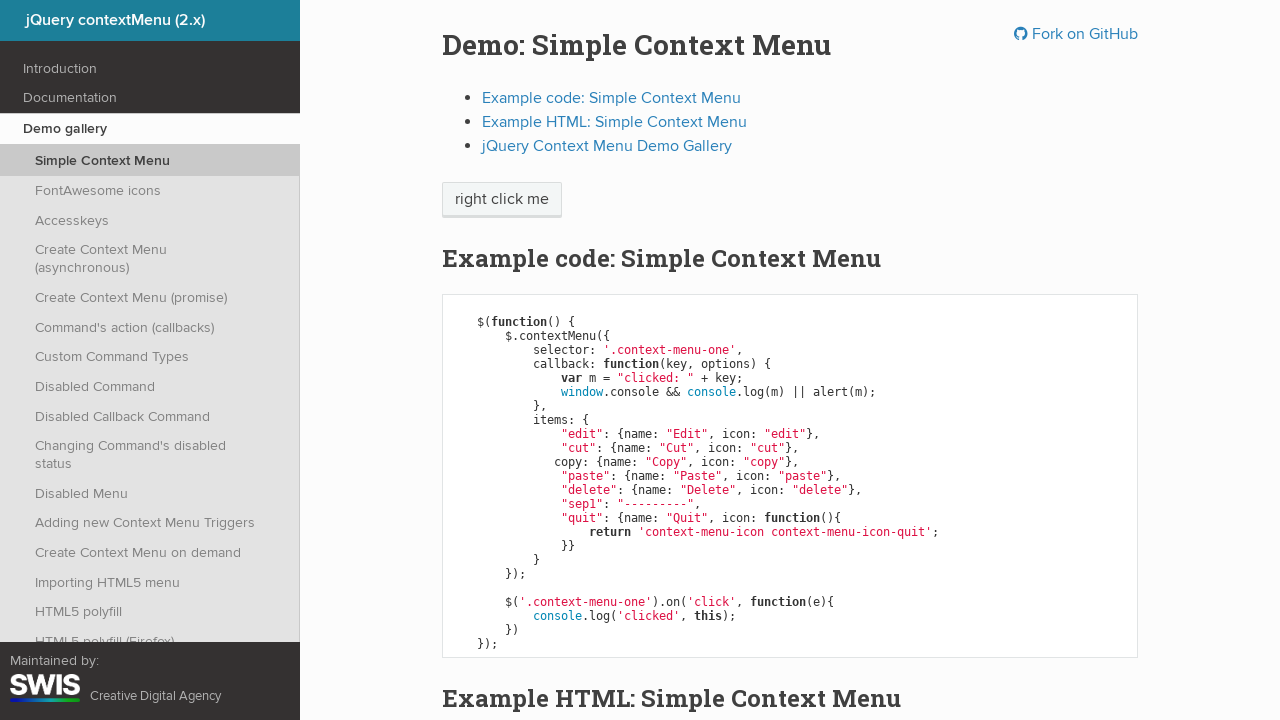

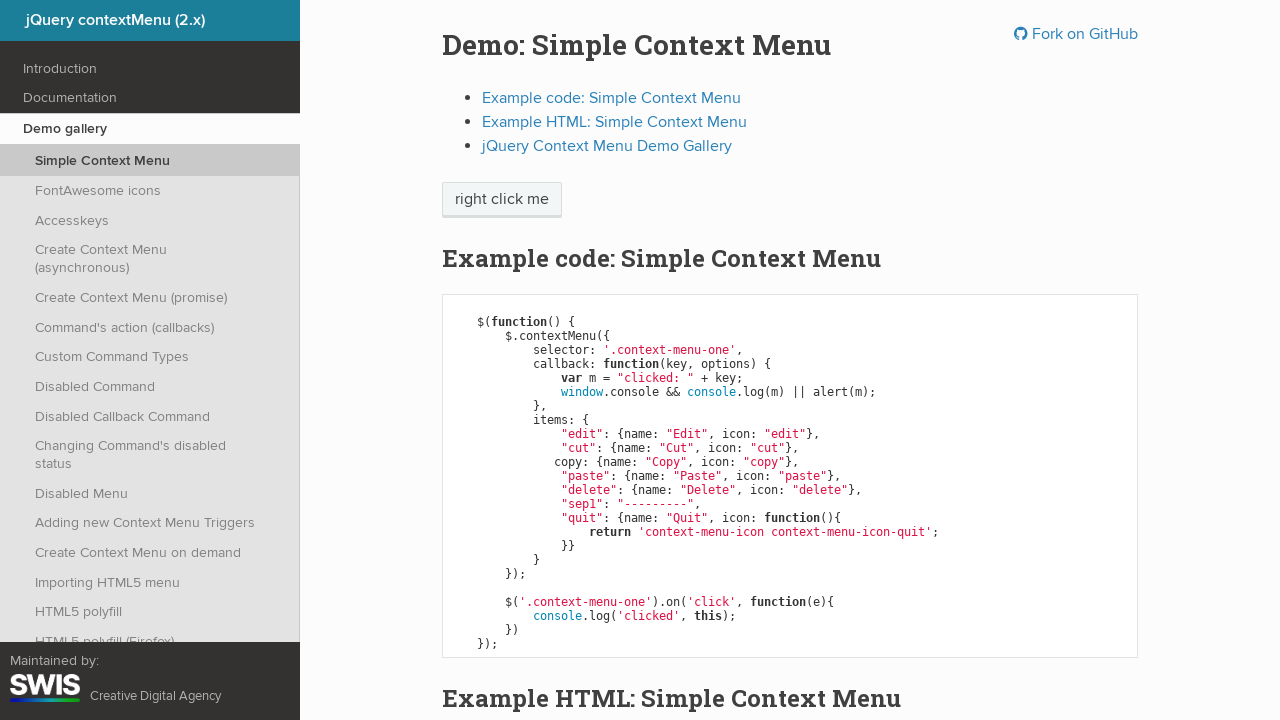